Tests footer links by opening each link in the first column of the footer section in a new tab using keyboard shortcuts

Starting URL: https://www.rahulshettyacademy.com/AutomationPractice/

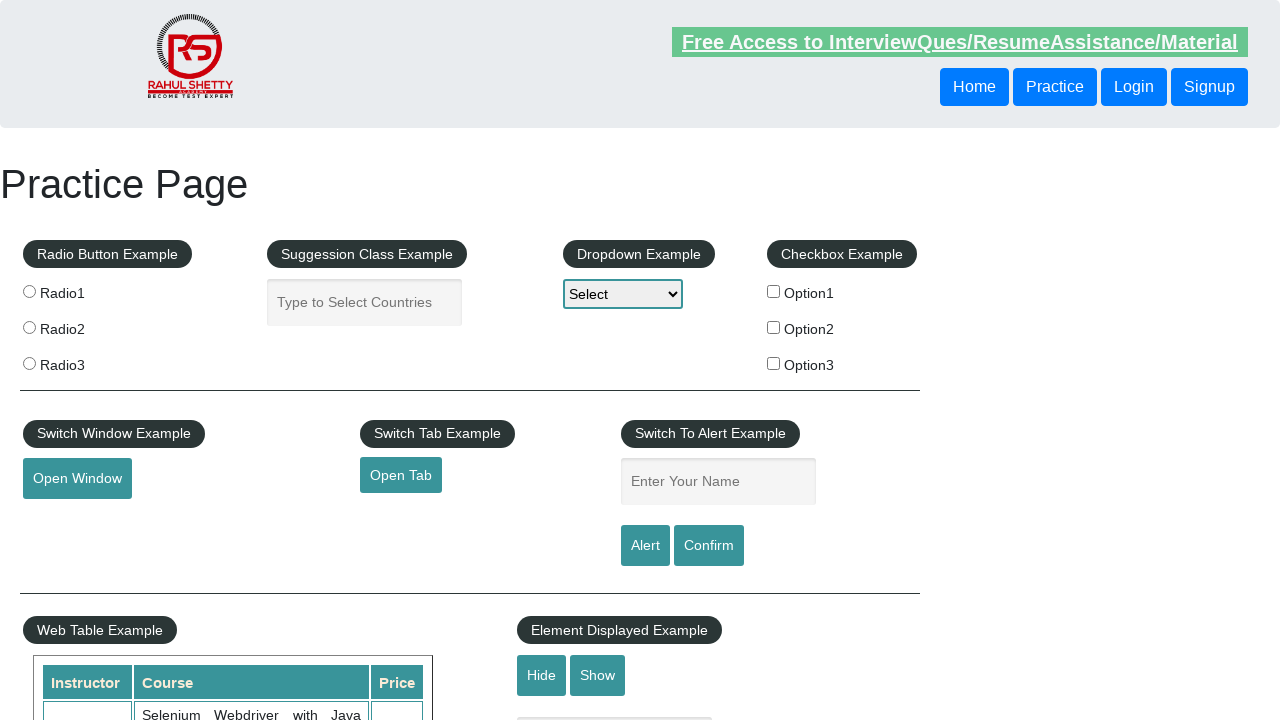

Located footer section with id 'gf-BIG'
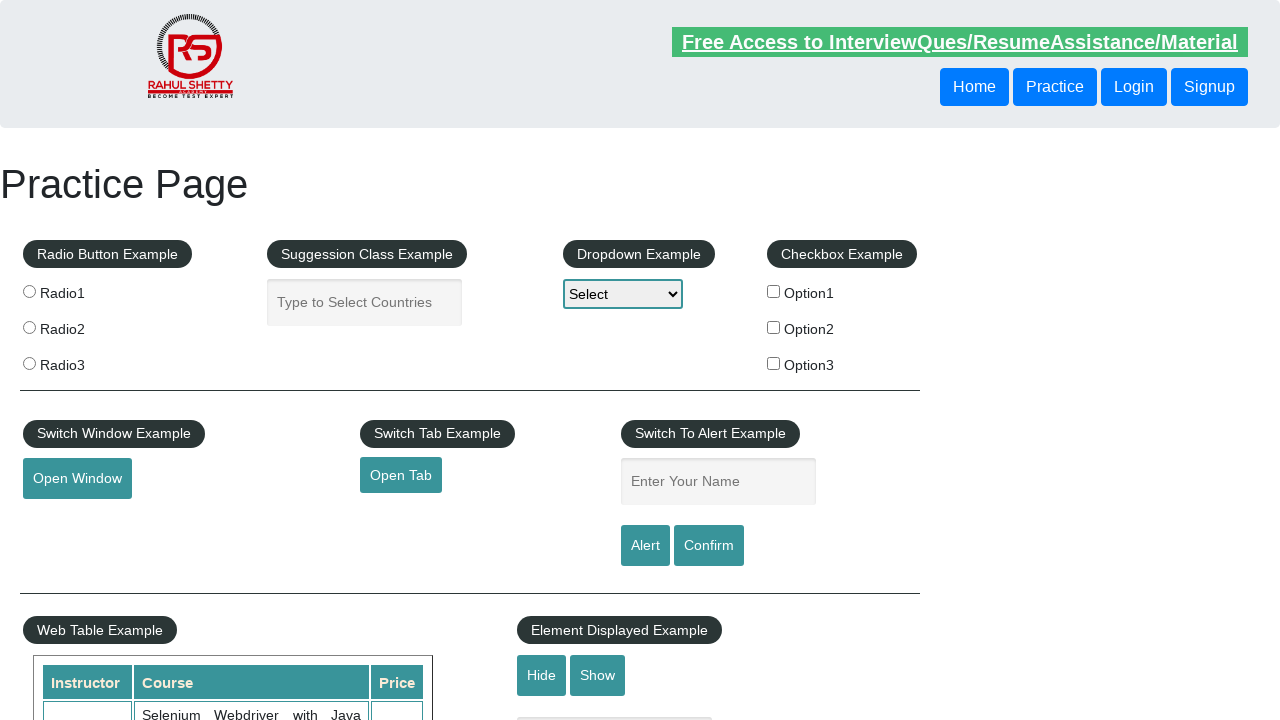

Located first column in footer table
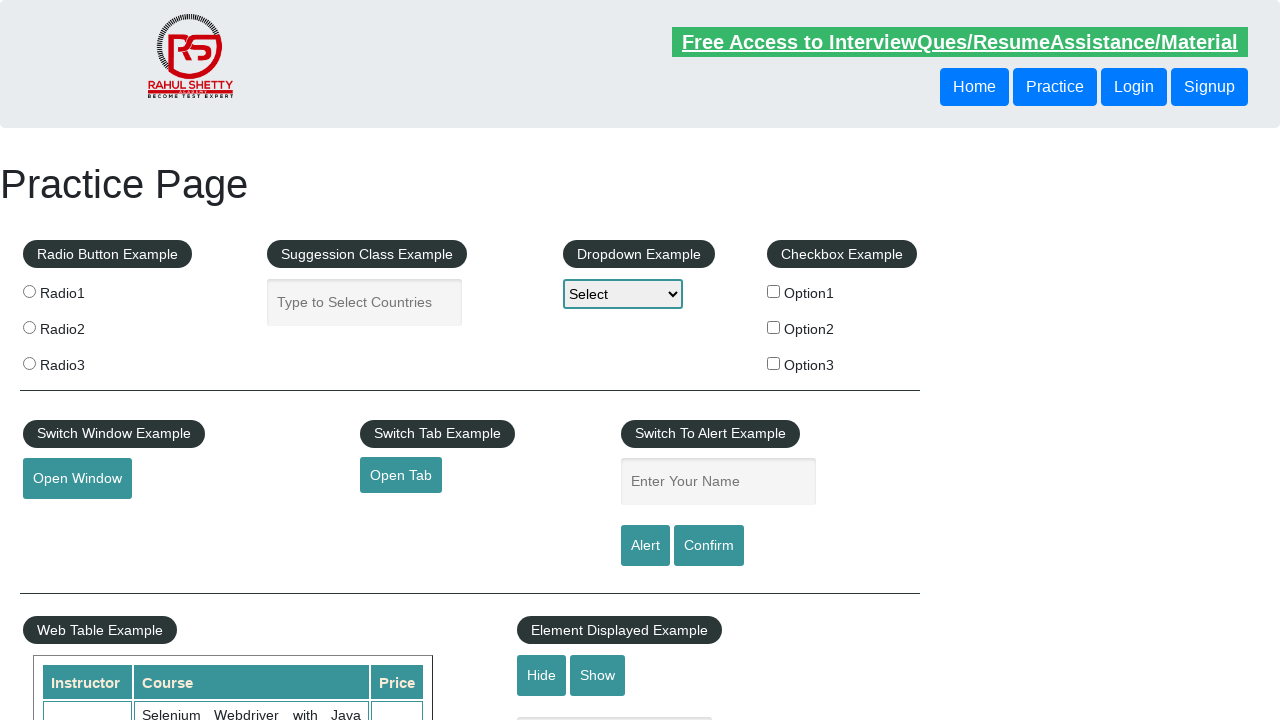

Found 5 links in the first footer column
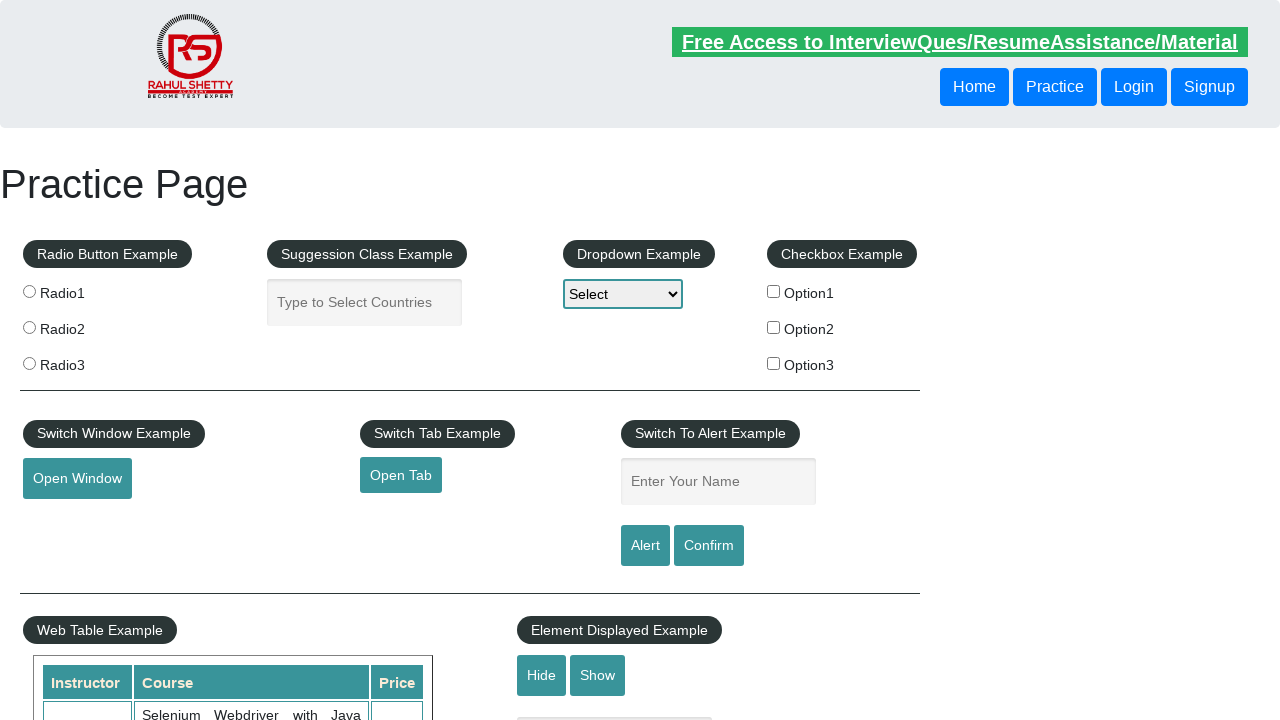

Opened footer link 1 in new tab using Ctrl+Click at (68, 520) on #gf-BIG >> xpath=//table/tbody/tr/td[1]/ul >> a >> nth=1
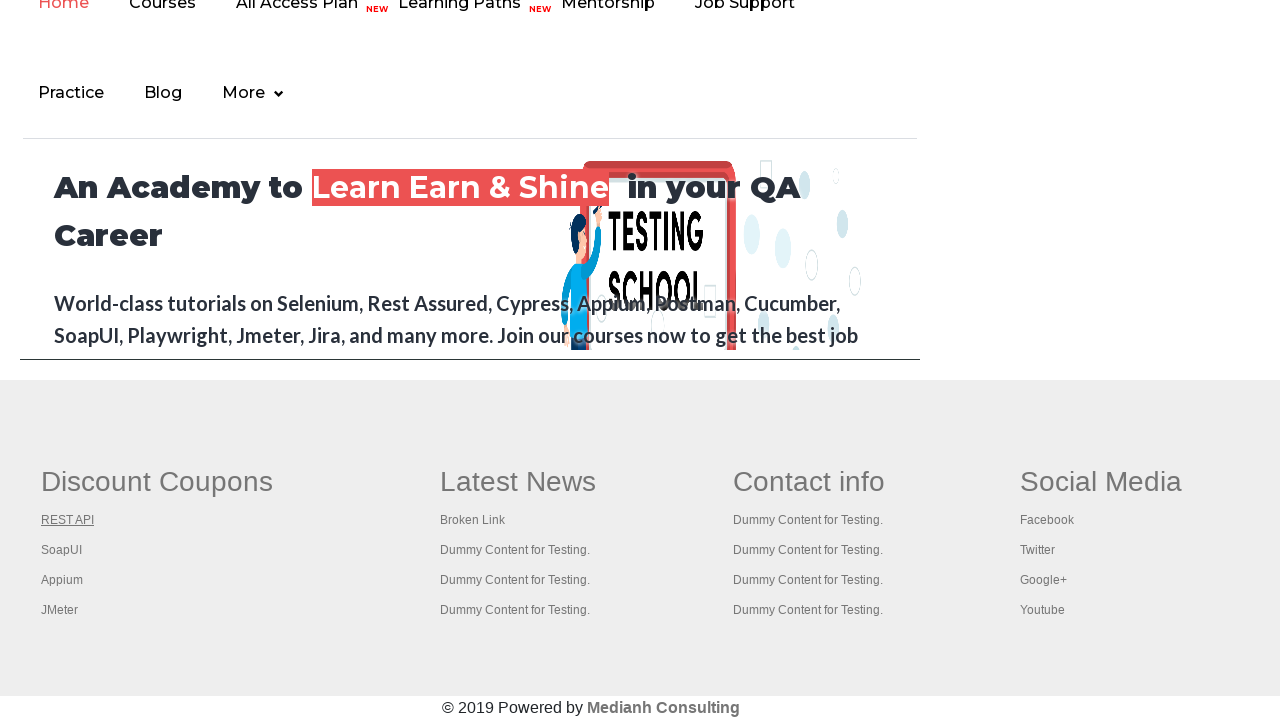

Opened footer link 2 in new tab using Ctrl+Click at (62, 550) on #gf-BIG >> xpath=//table/tbody/tr/td[1]/ul >> a >> nth=2
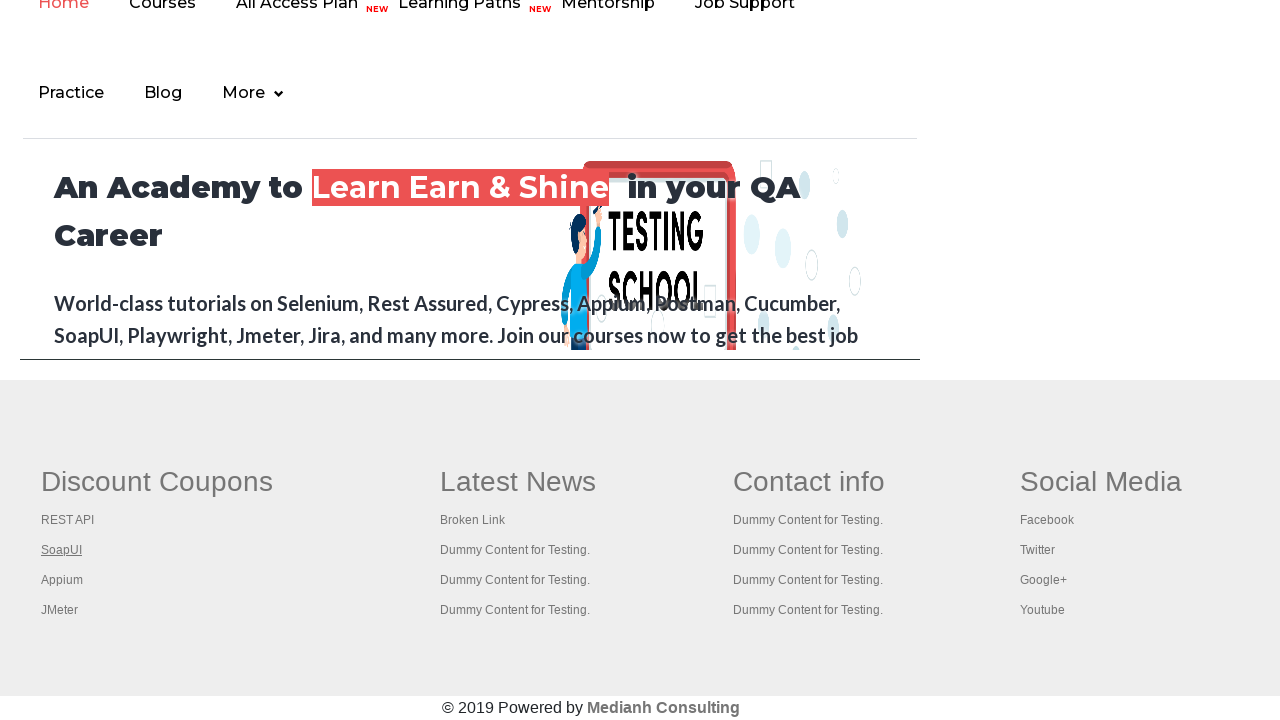

Opened footer link 3 in new tab using Ctrl+Click at (62, 580) on #gf-BIG >> xpath=//table/tbody/tr/td[1]/ul >> a >> nth=3
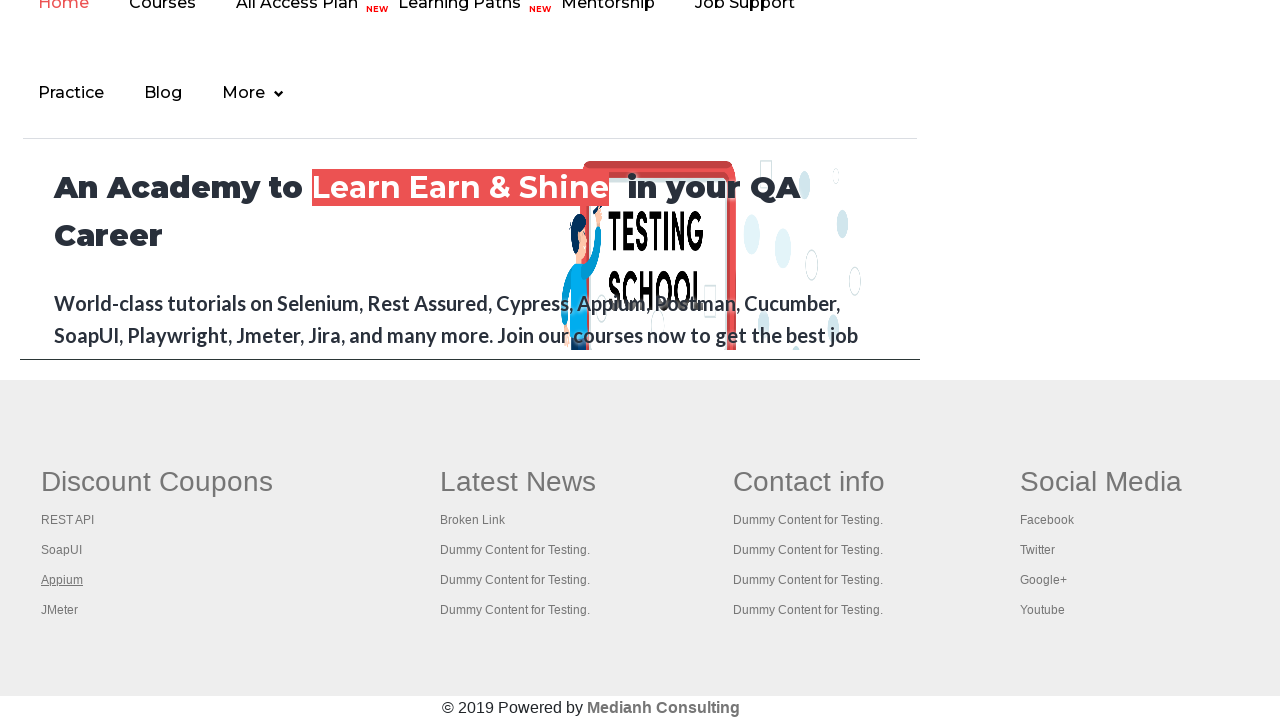

Opened footer link 4 in new tab using Ctrl+Click at (60, 610) on #gf-BIG >> xpath=//table/tbody/tr/td[1]/ul >> a >> nth=4
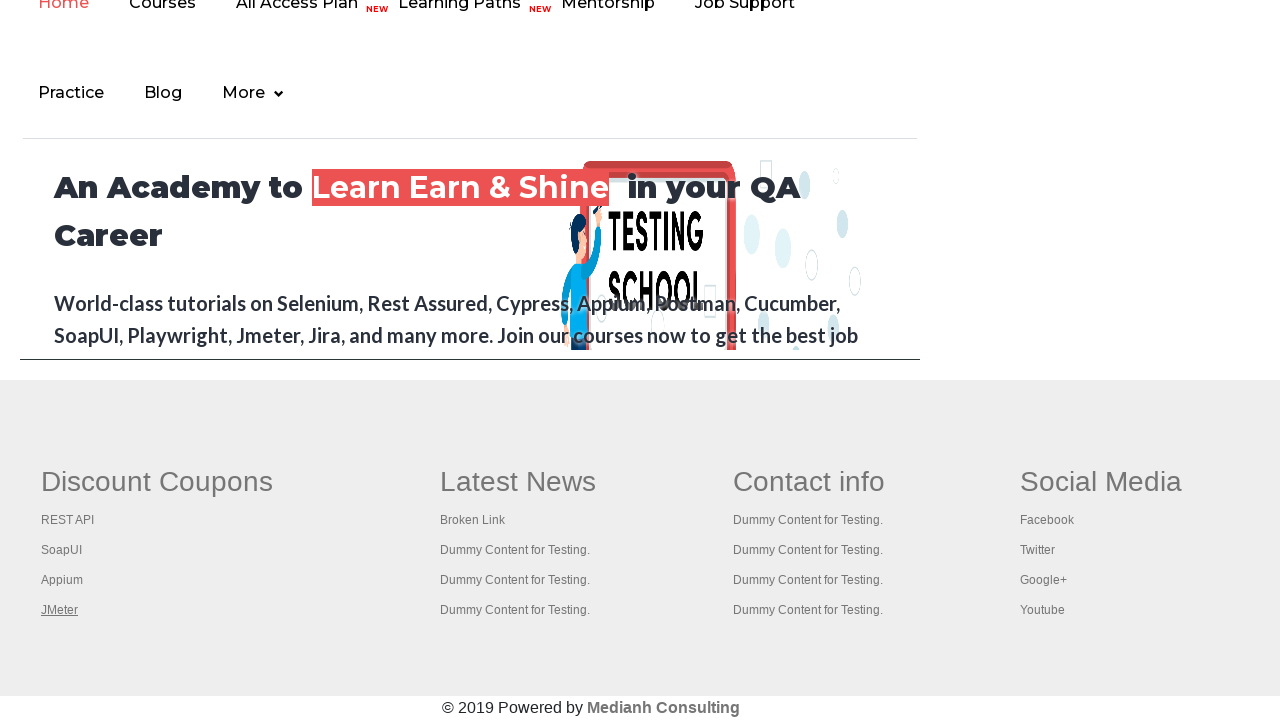

Brought a tab to front to verify it loaded
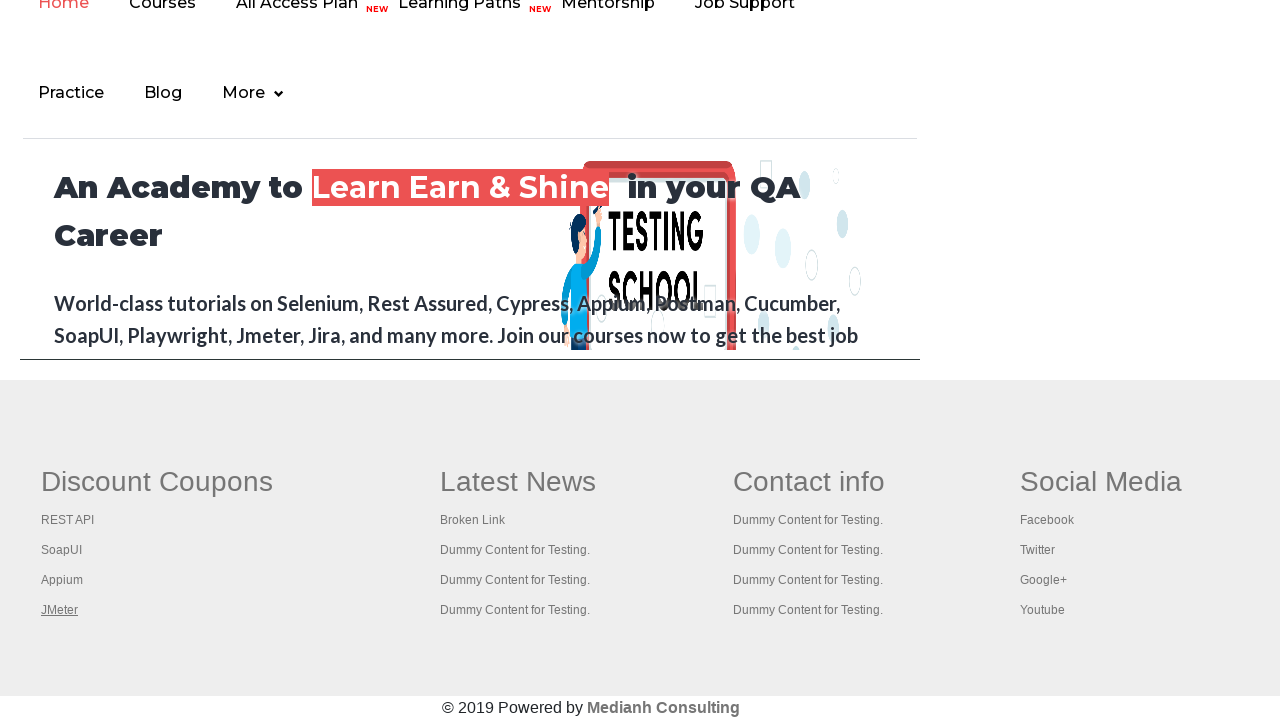

Brought a tab to front to verify it loaded
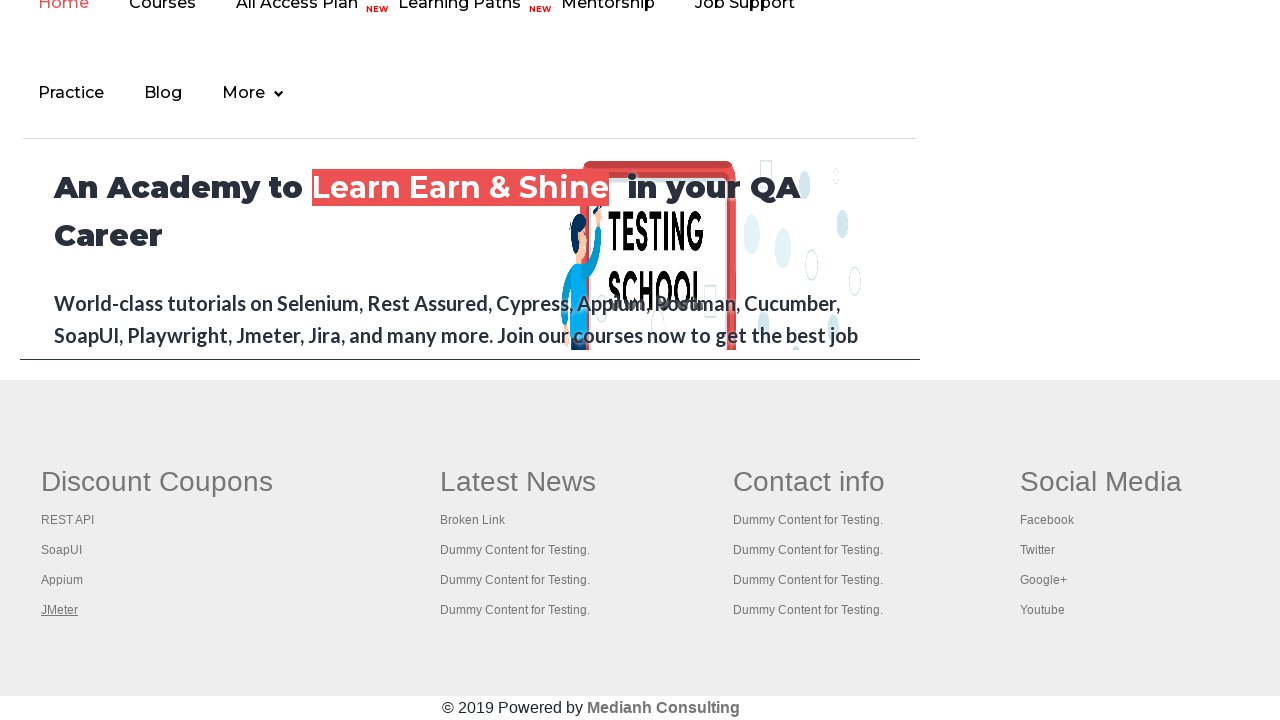

Brought a tab to front to verify it loaded
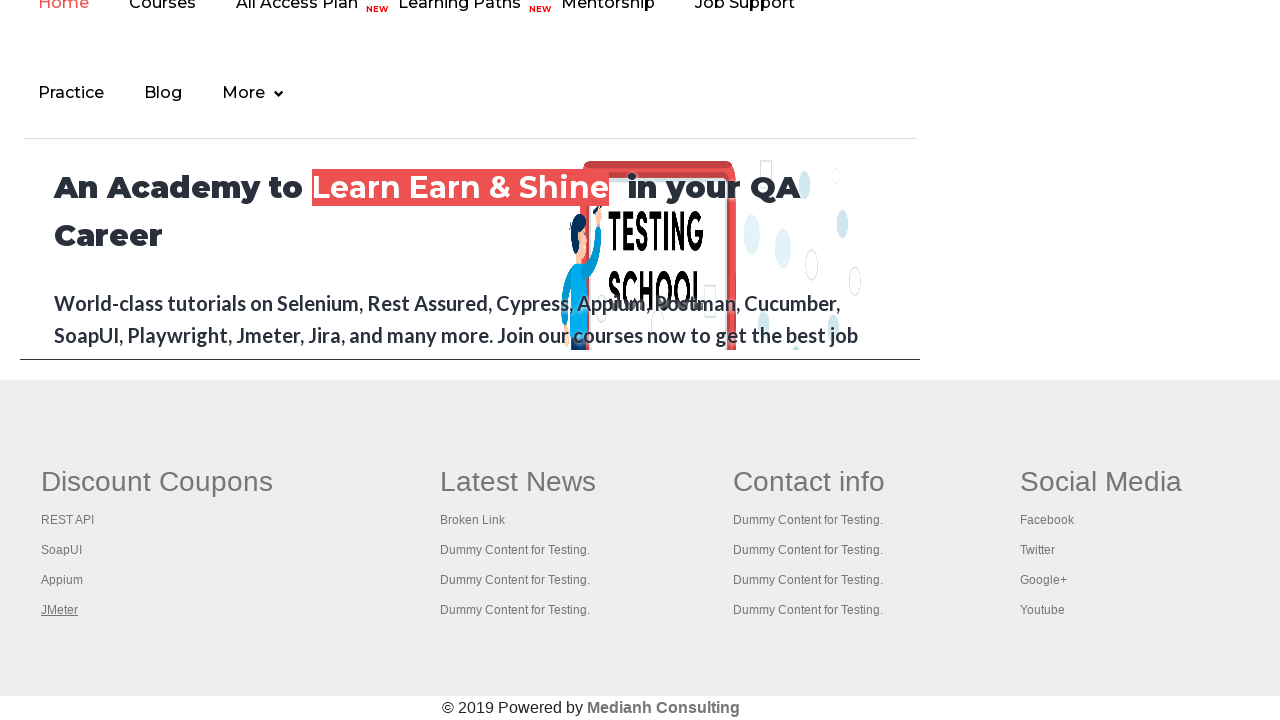

Brought a tab to front to verify it loaded
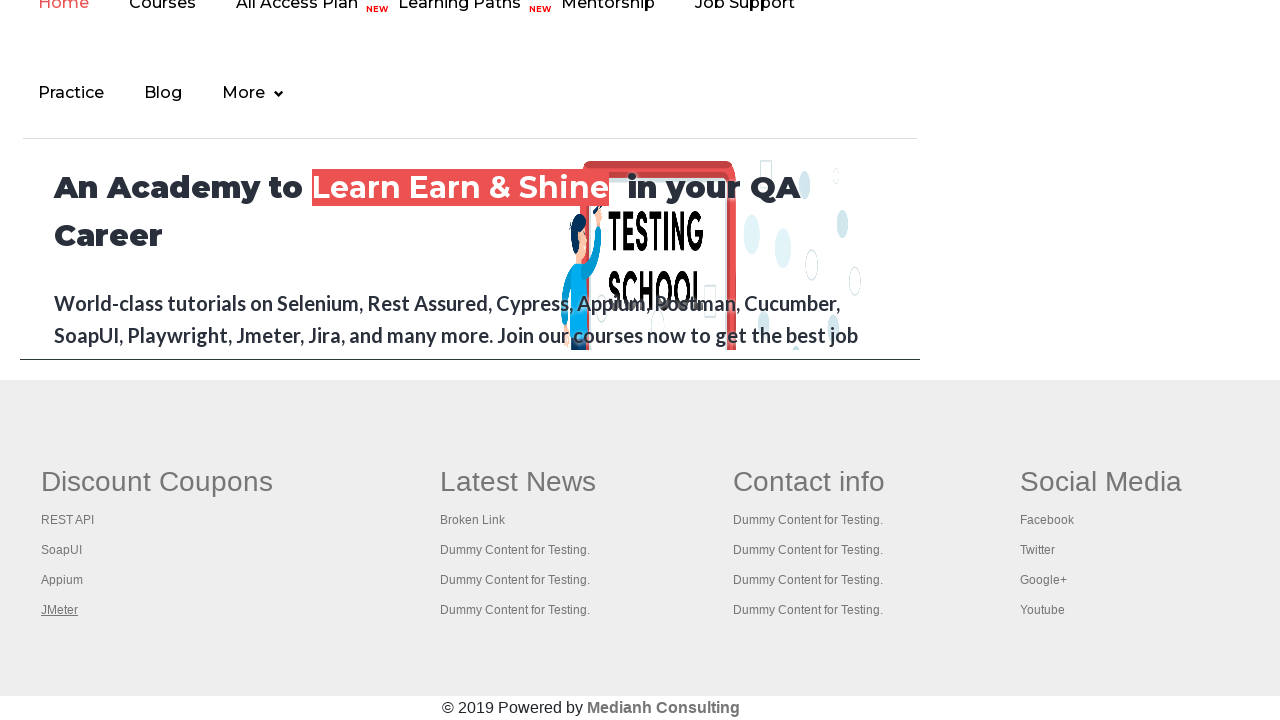

Brought a tab to front to verify it loaded
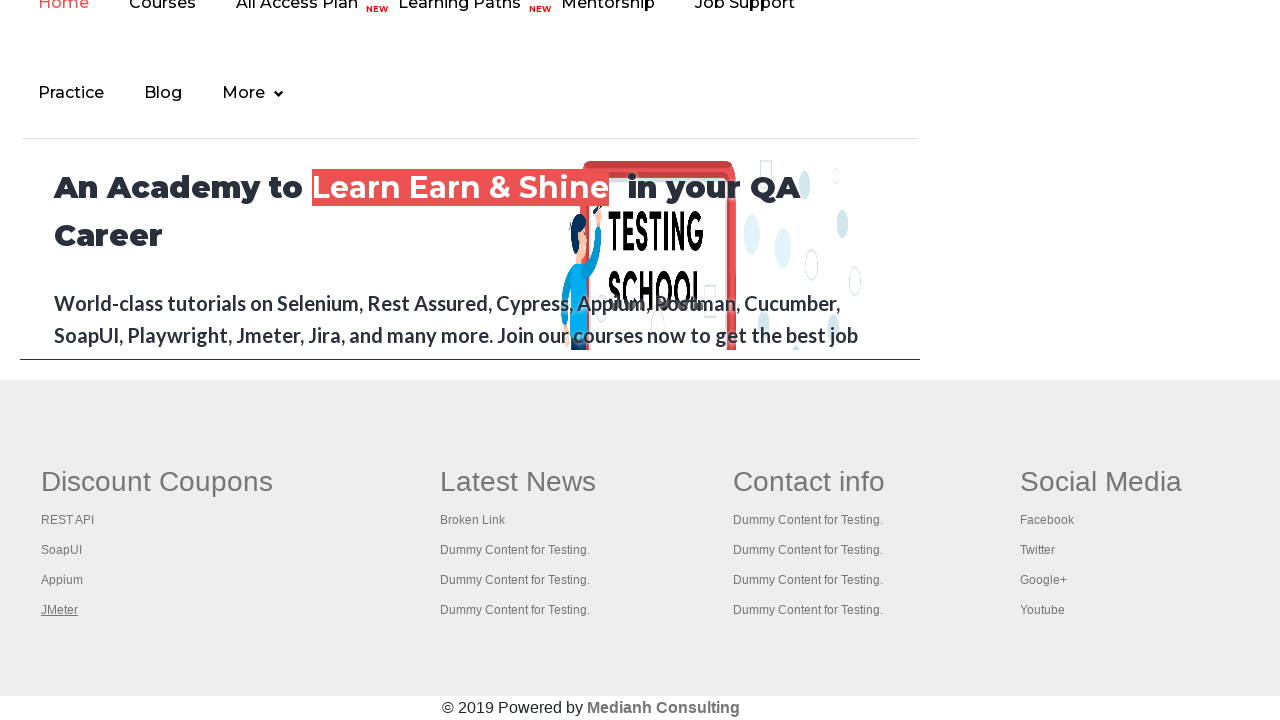

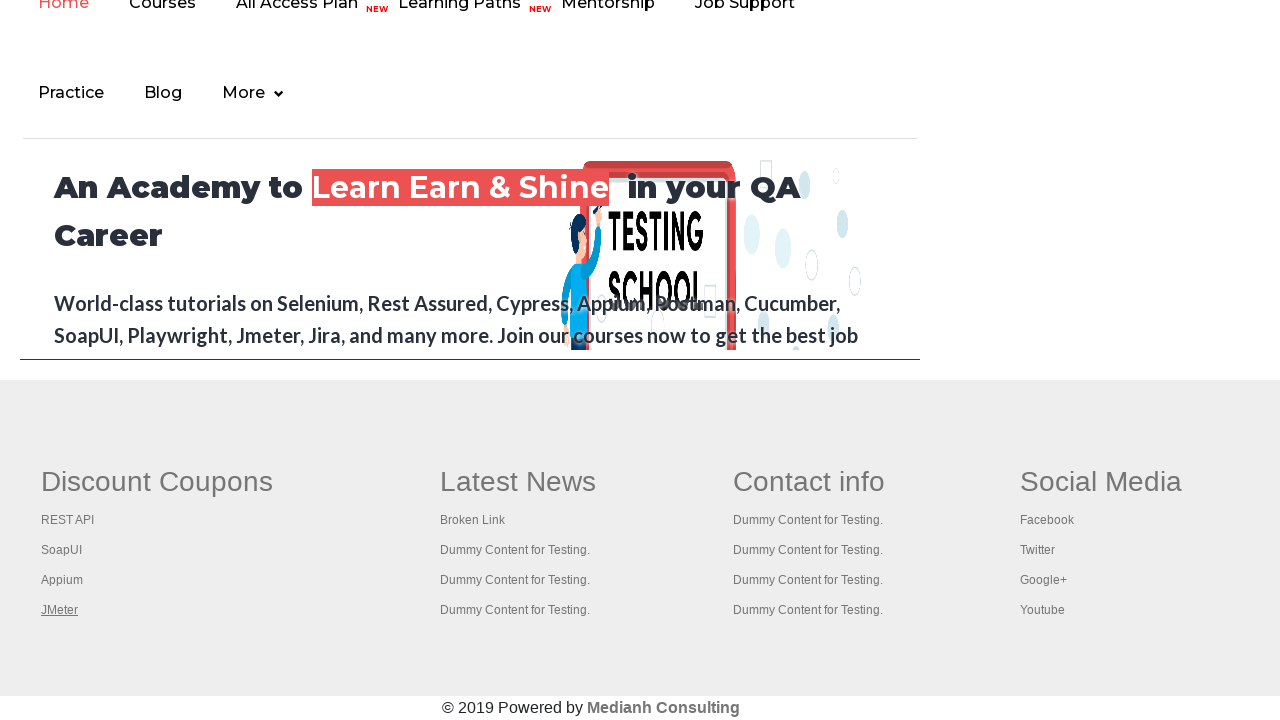